Tests handling multiple browser windows/tabs by clicking buttons that open popups and interacting with them

Starting URL: https://letcode.in/test

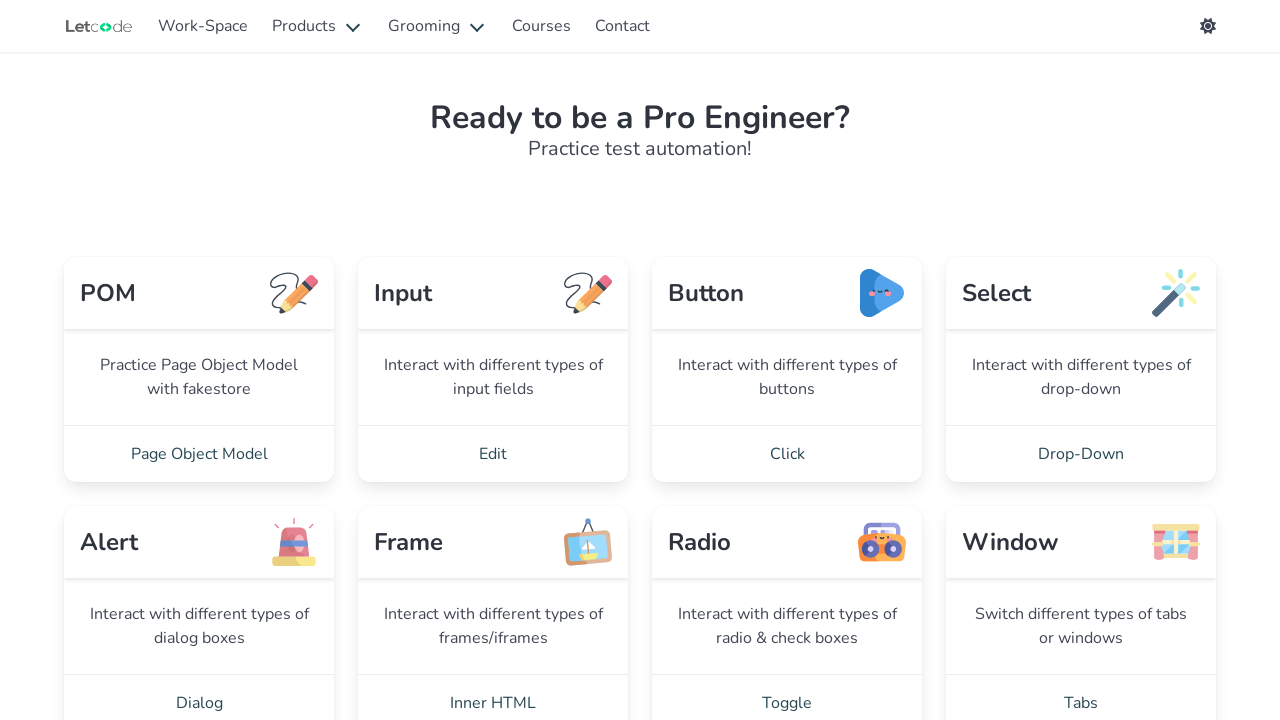

Clicked 'Tabs' link to navigate to tabs section at (1081, 692) on internal:role=link[name="Tabs"i]
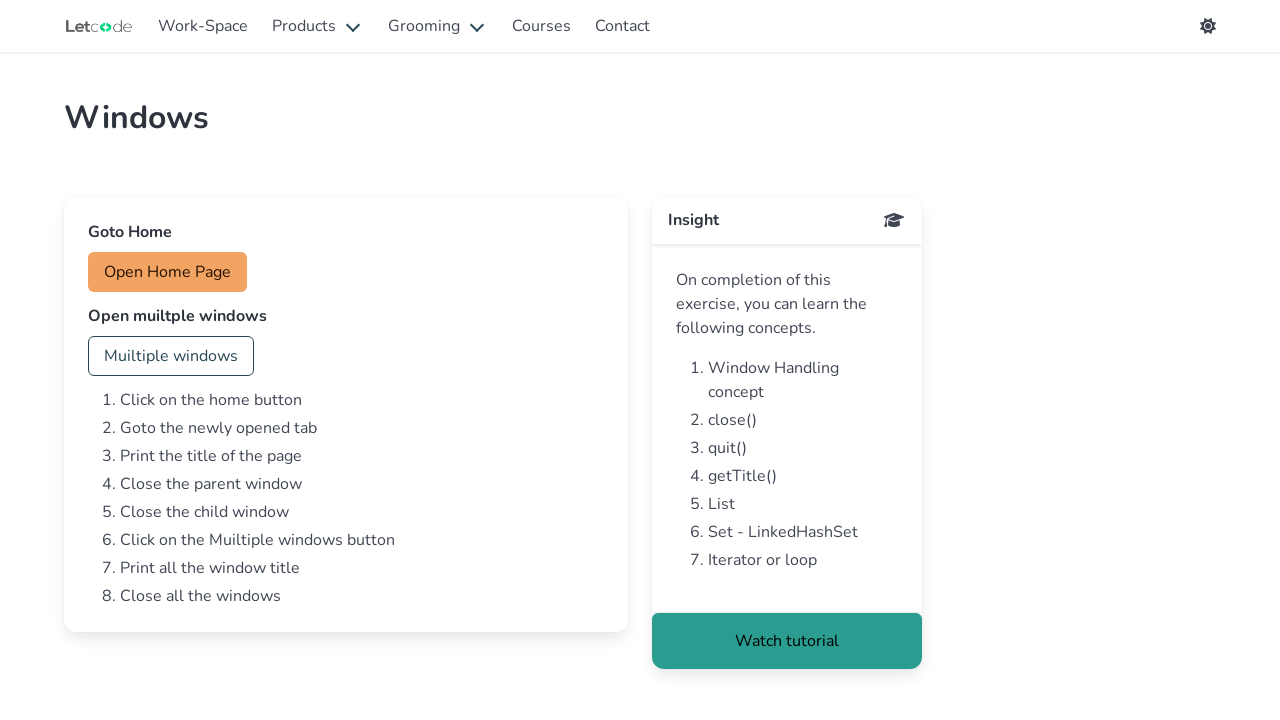

Clicked 'Goto Home Open muiltple' button to open popup at (168, 272) on internal:role=button[name="Goto Home Open muiltple"i]
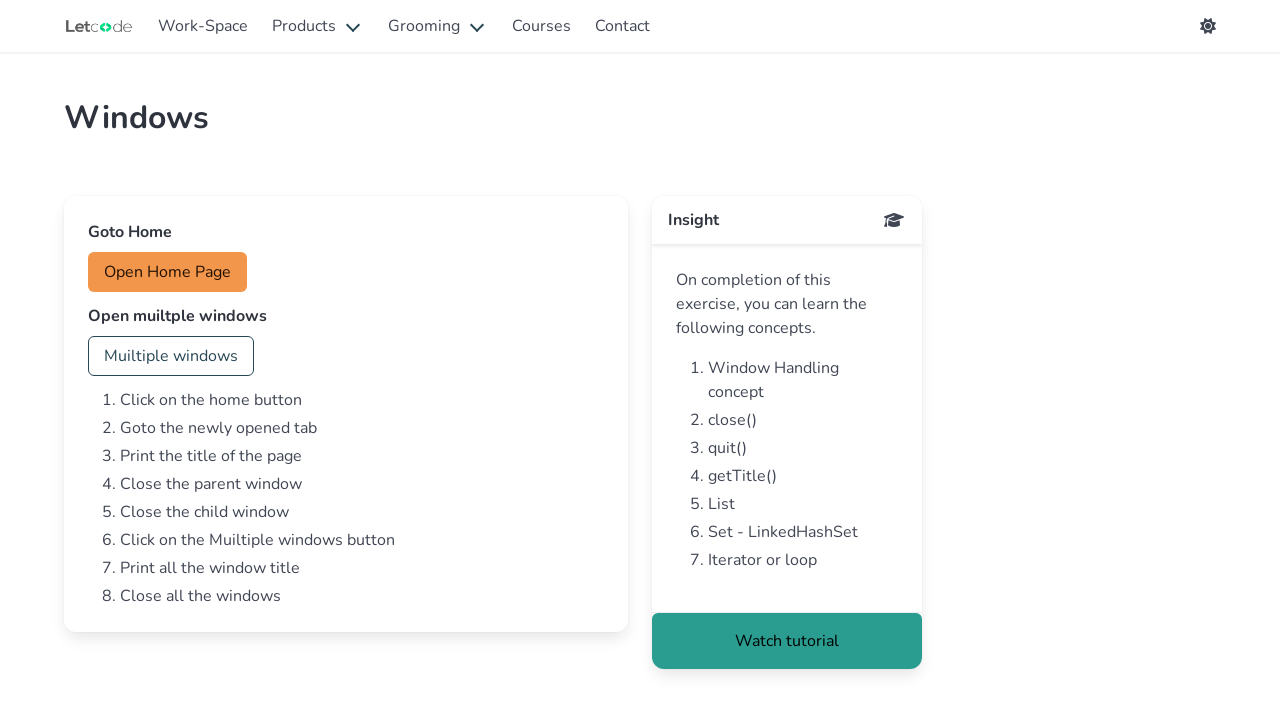

First popup window loaded successfully
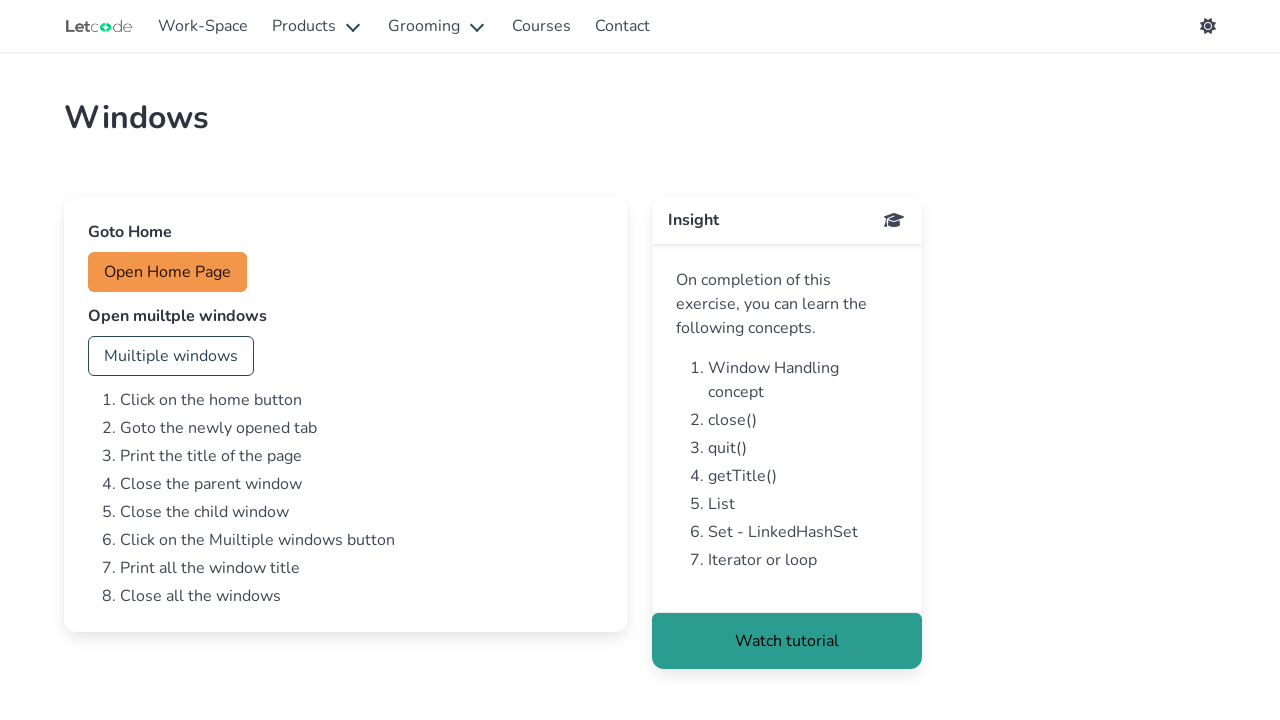

Closed first popup window
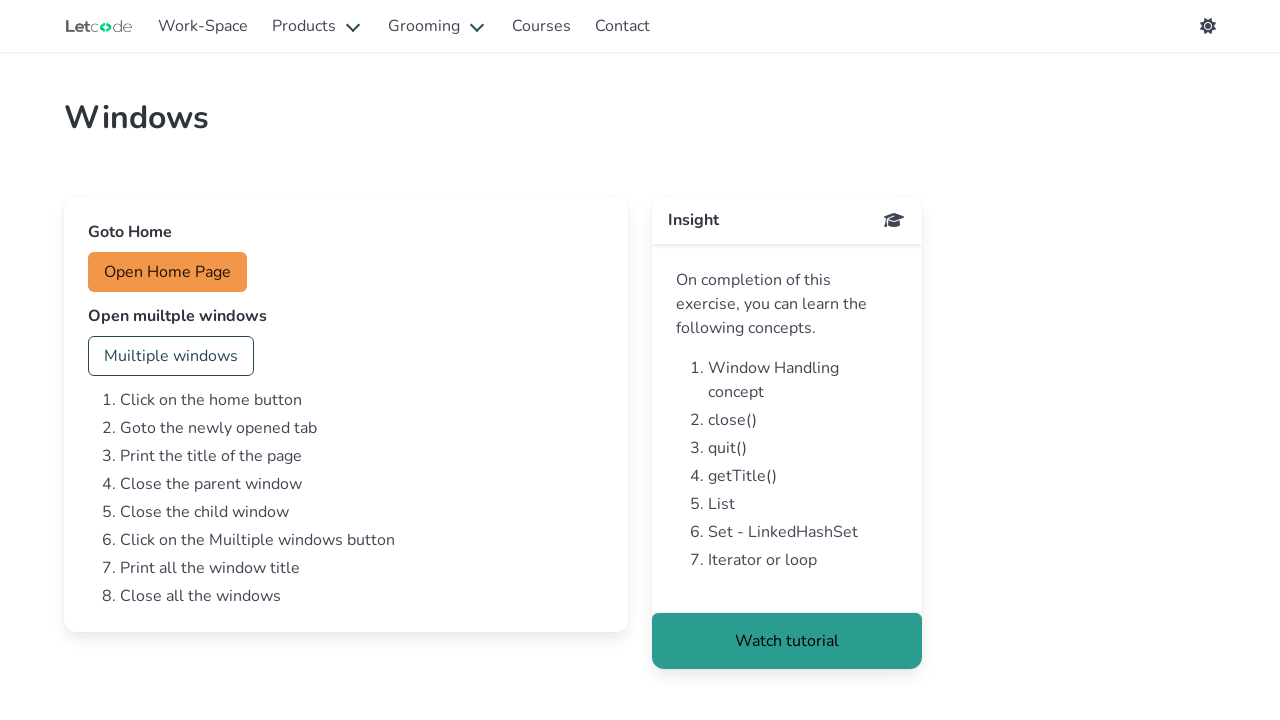

Clicked 'Muiltiple windows' button to open popup at (171, 356) on internal:role=button[name="Muiltiple windows"i]
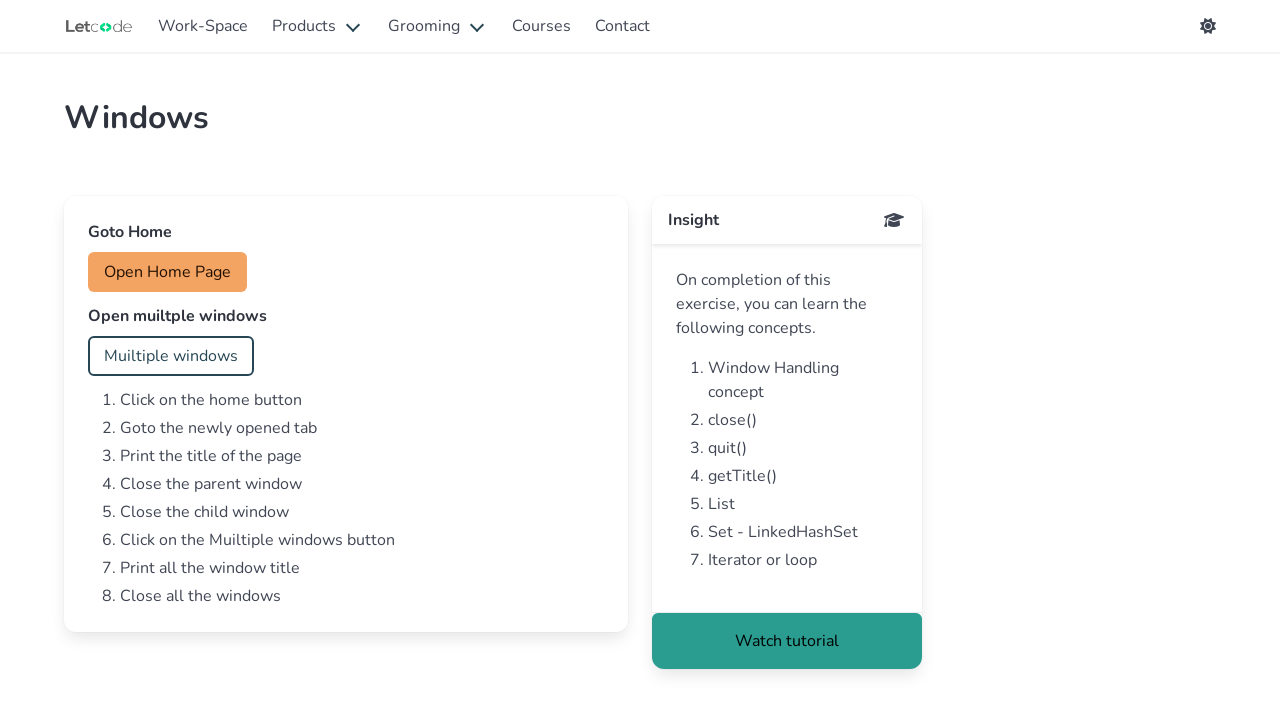

Multiple windows popup loaded successfully
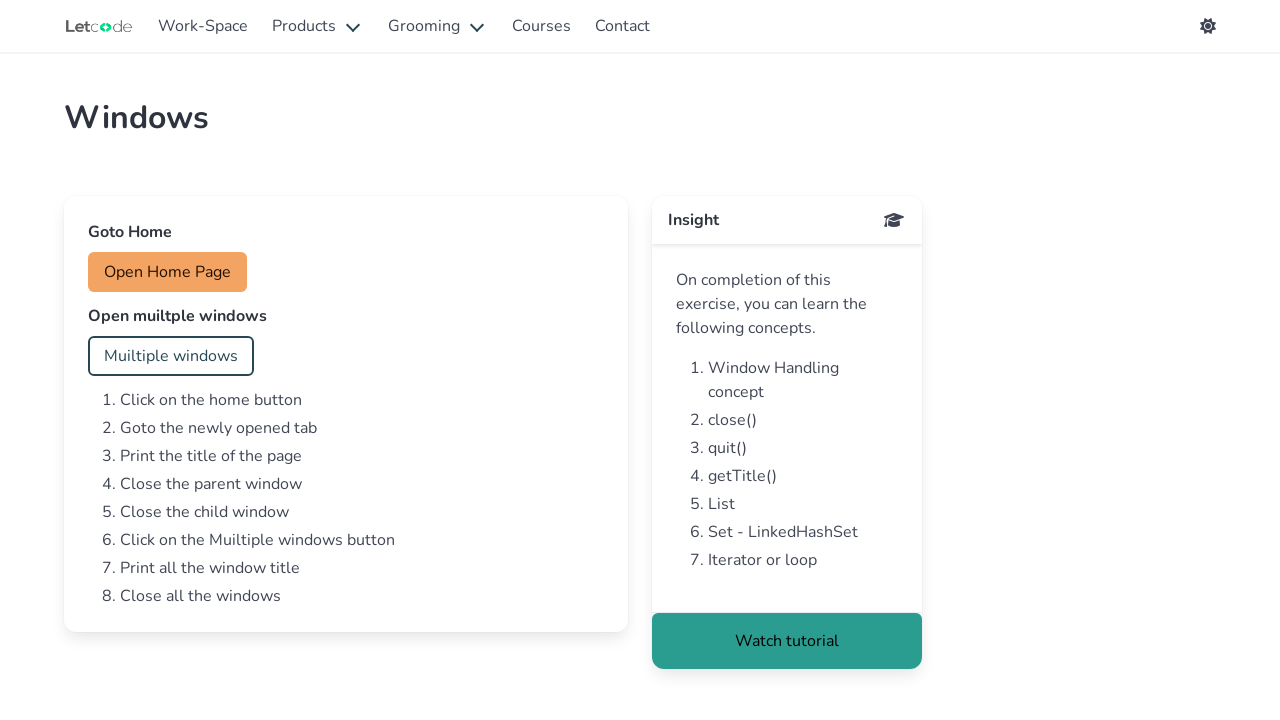

Closed multiple windows popup
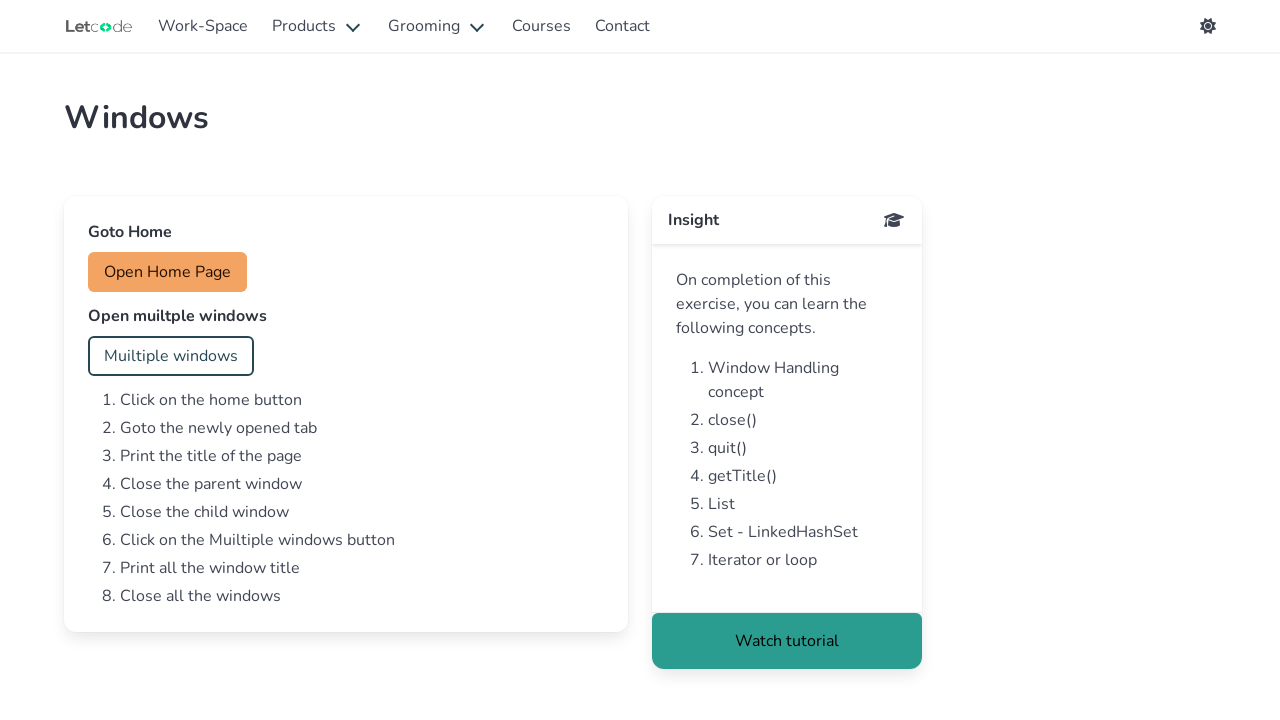

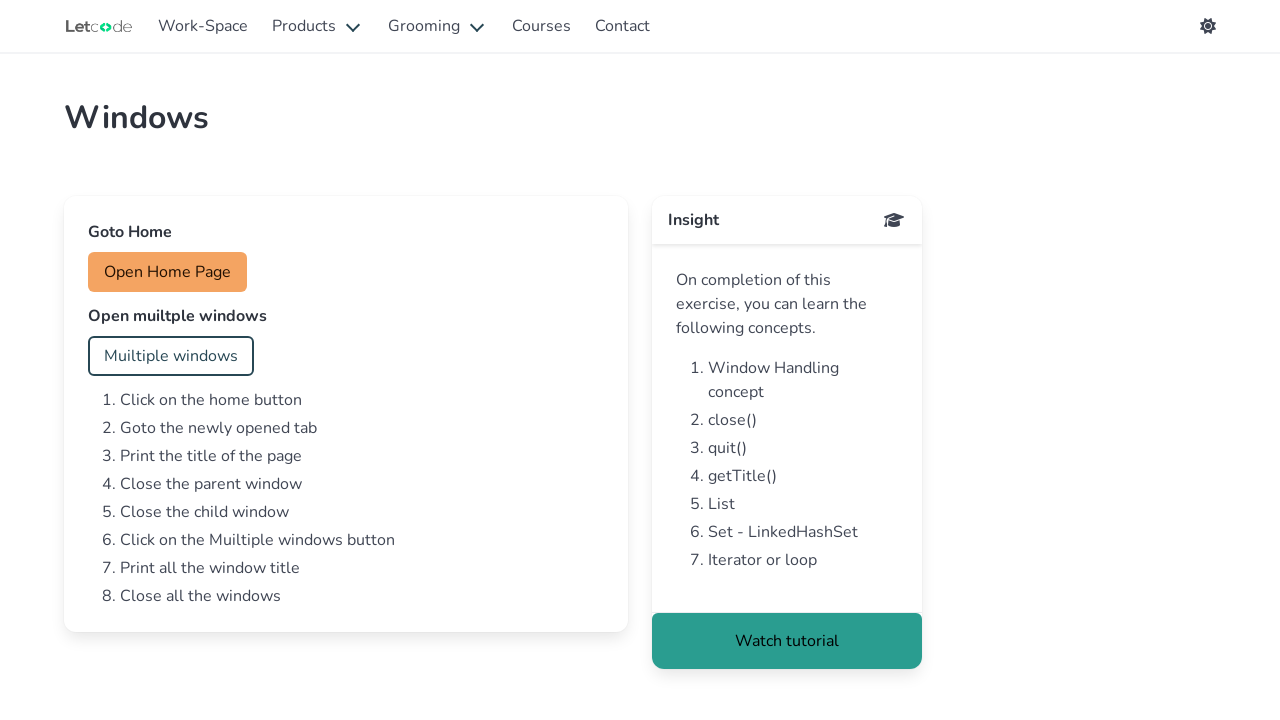